Tests wait functionality by clicking a button and waiting for a paragraph element to appear on the page

Starting URL: https://testeroprogramowania.github.io/selenium/wait2.html

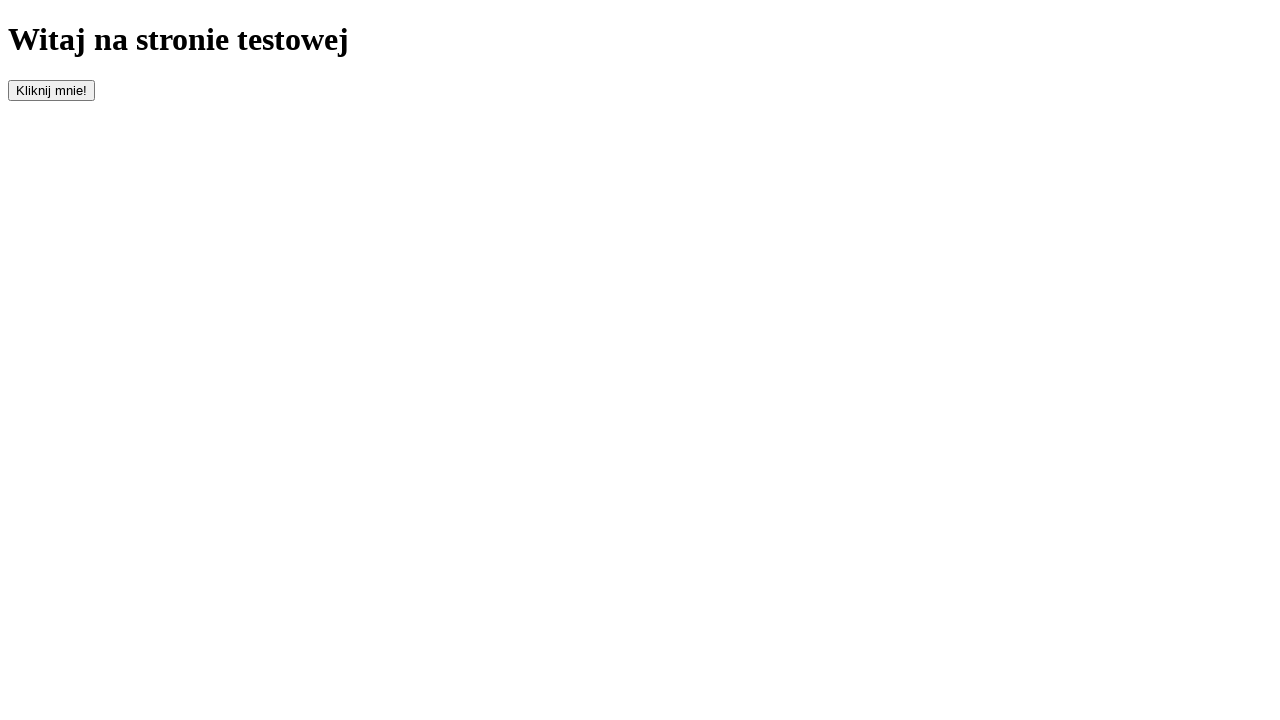

Navigated to wait functionality test page
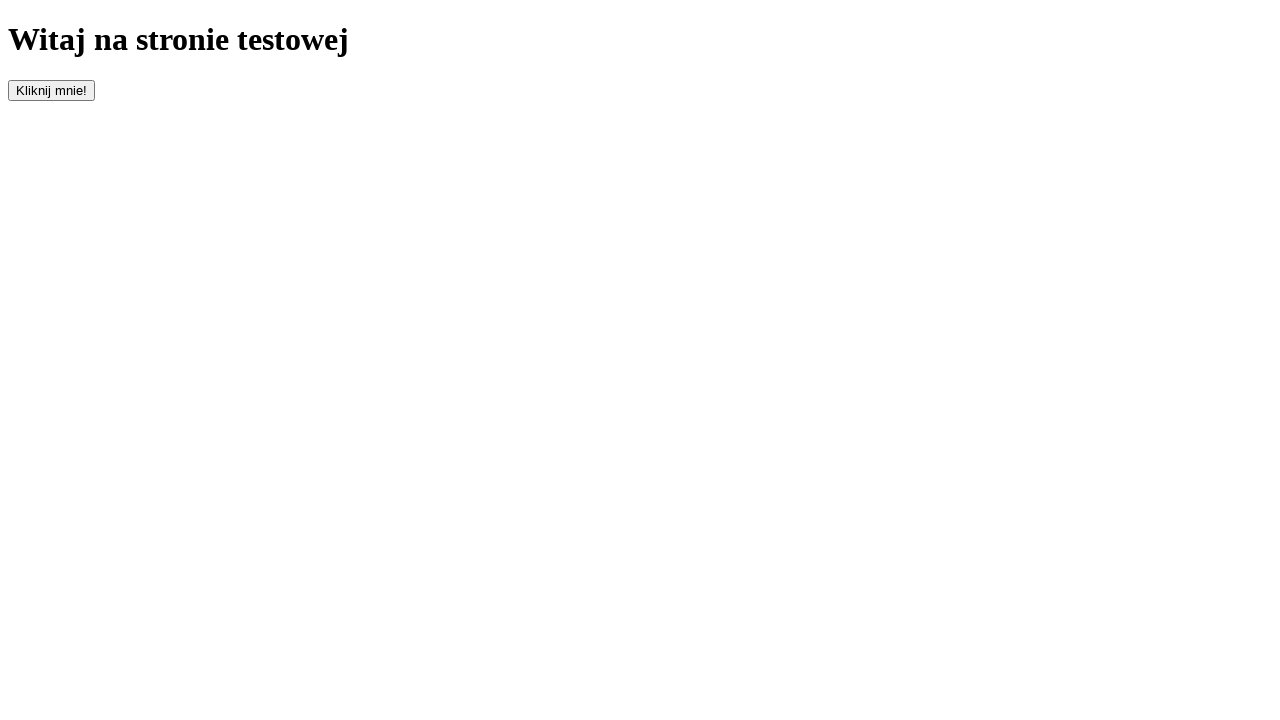

Clicked the button with id 'clickOnMe' at (52, 90) on #clickOnMe
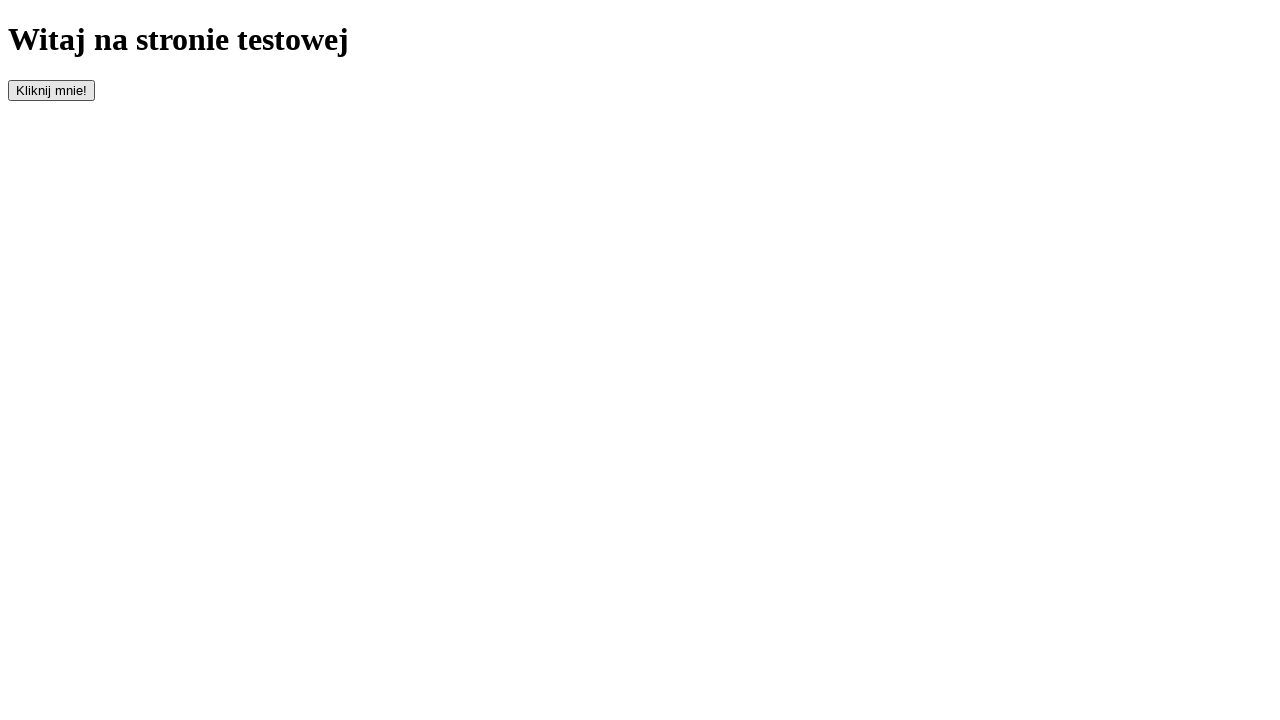

Paragraph element appeared and became visible
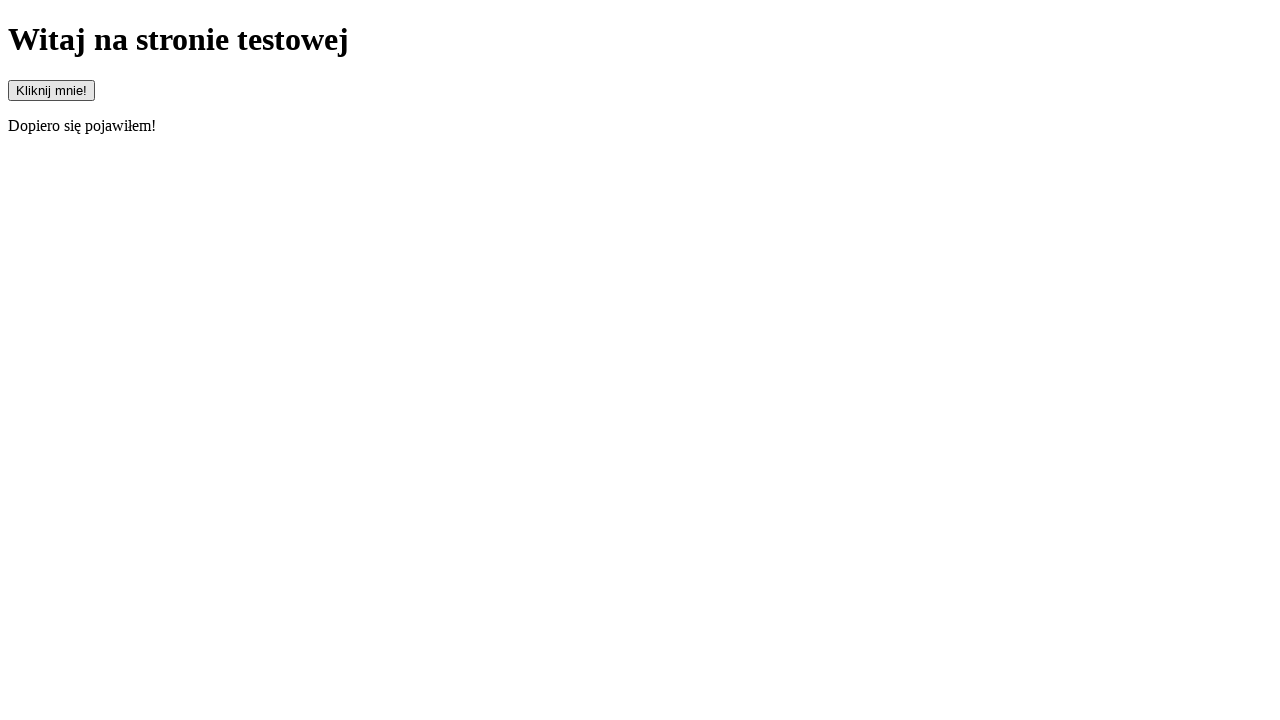

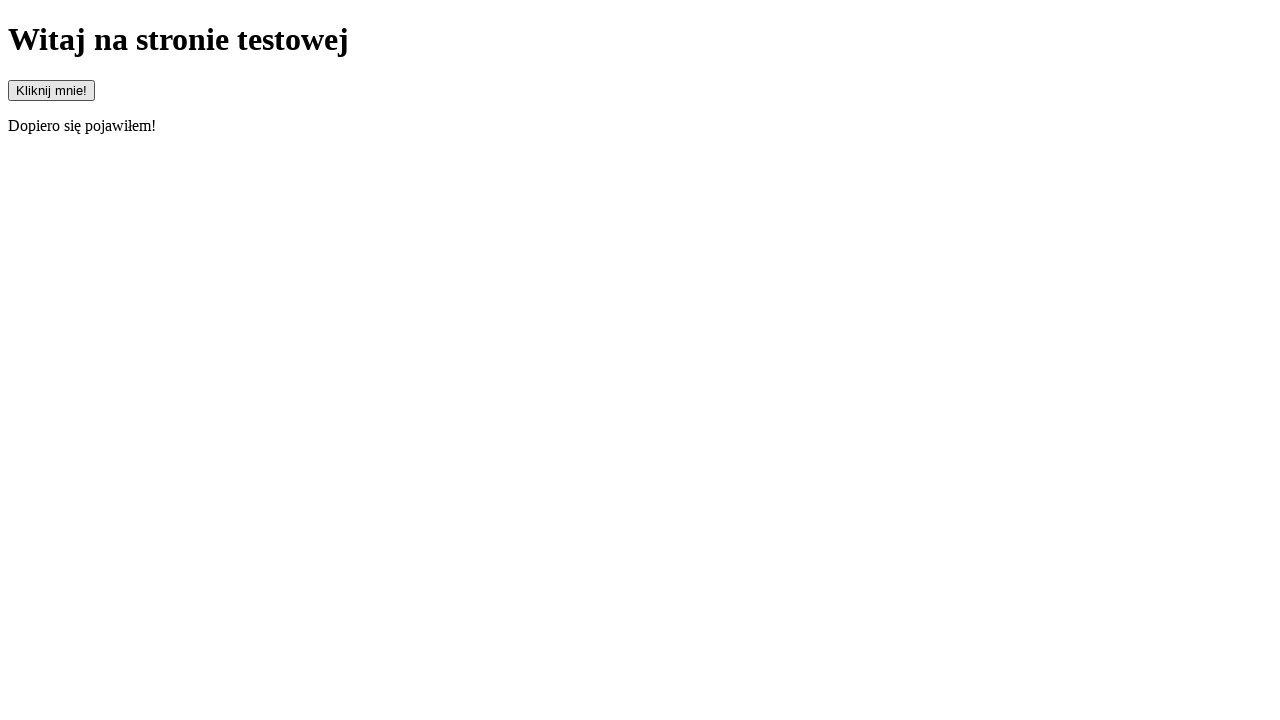